Navigates to Rahul Shetty Academy Selenium Practice page and verifies the brand logo element is displayed

Starting URL: https://rahulshettyacademy.com/seleniumPractise/#/

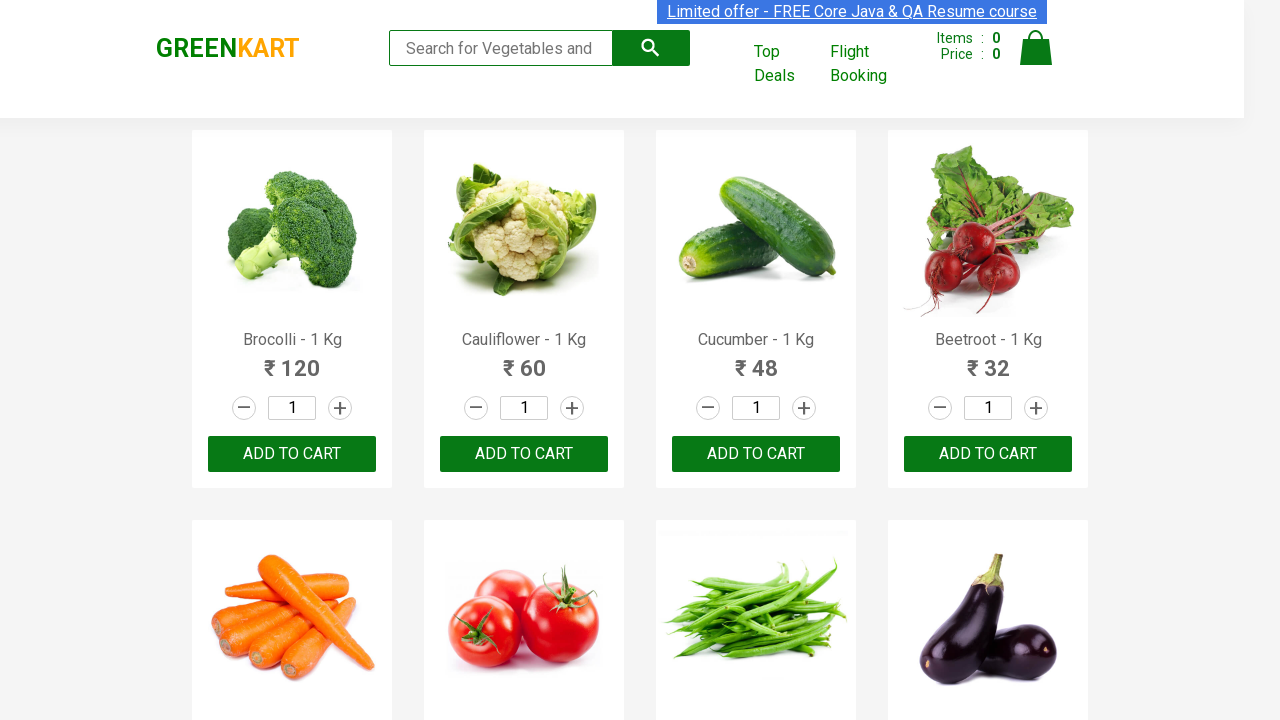

Waited for brand logo element to become visible
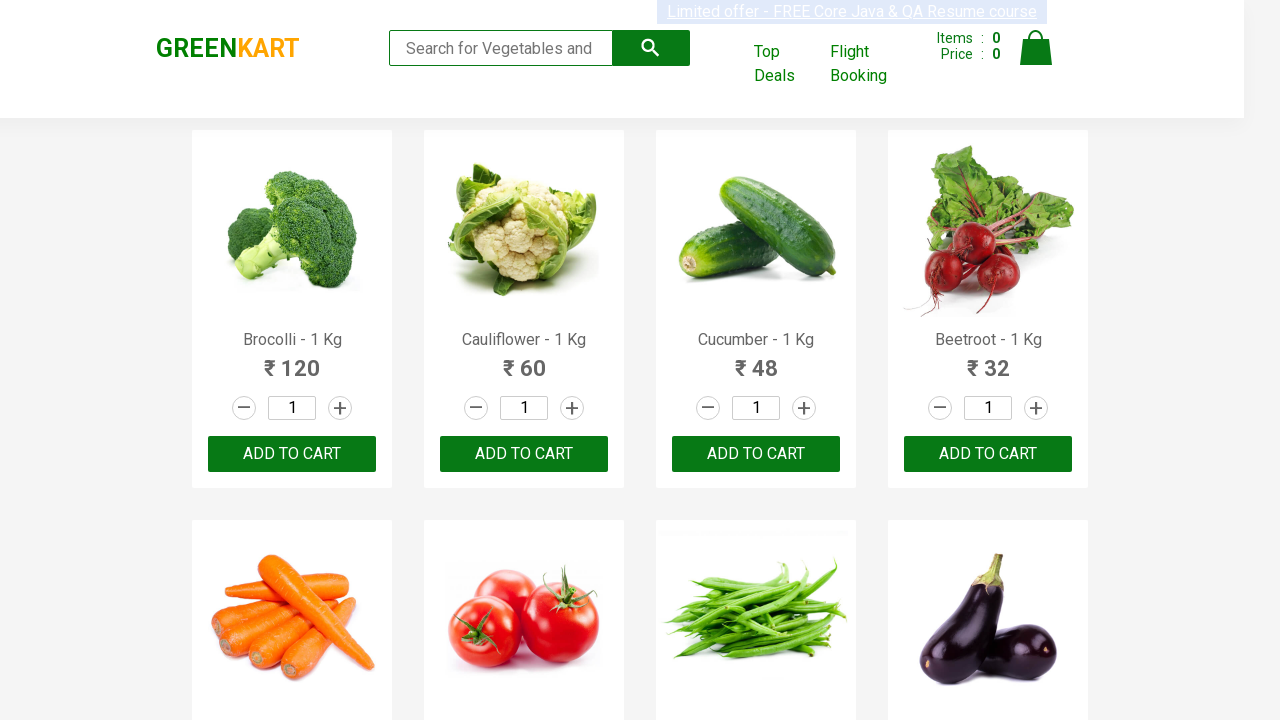

Verified brand logo element is displayed
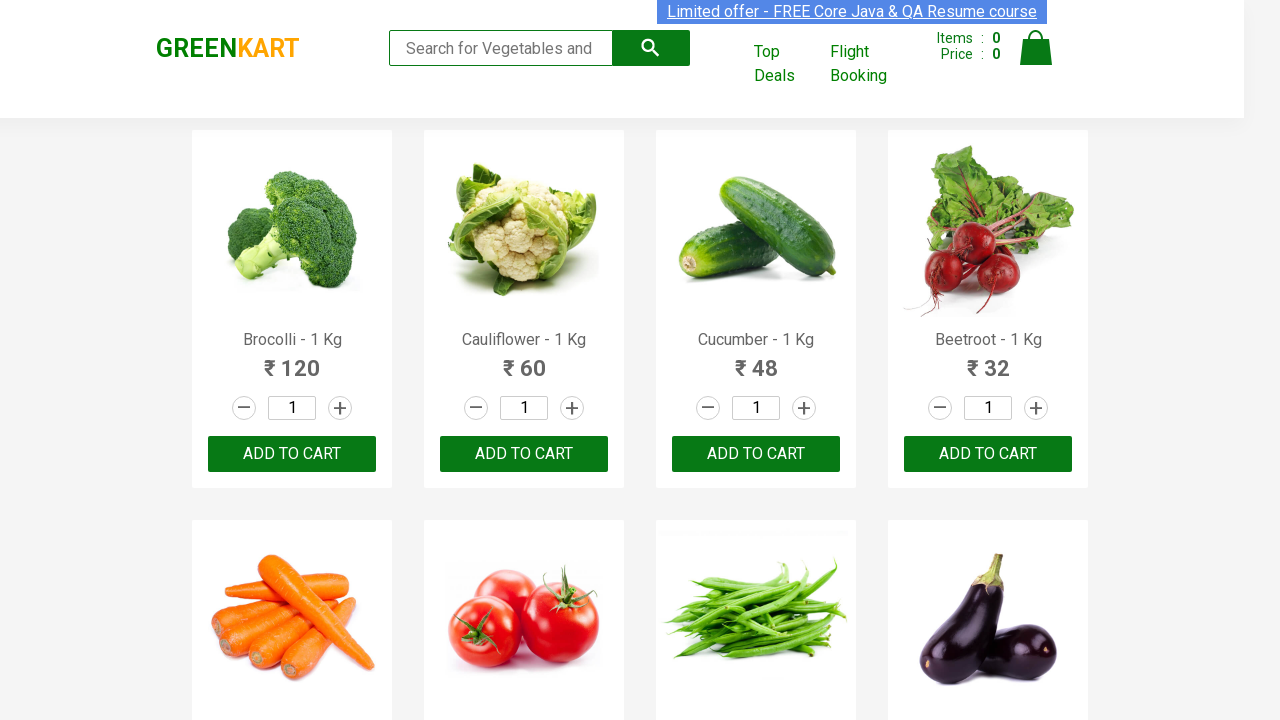

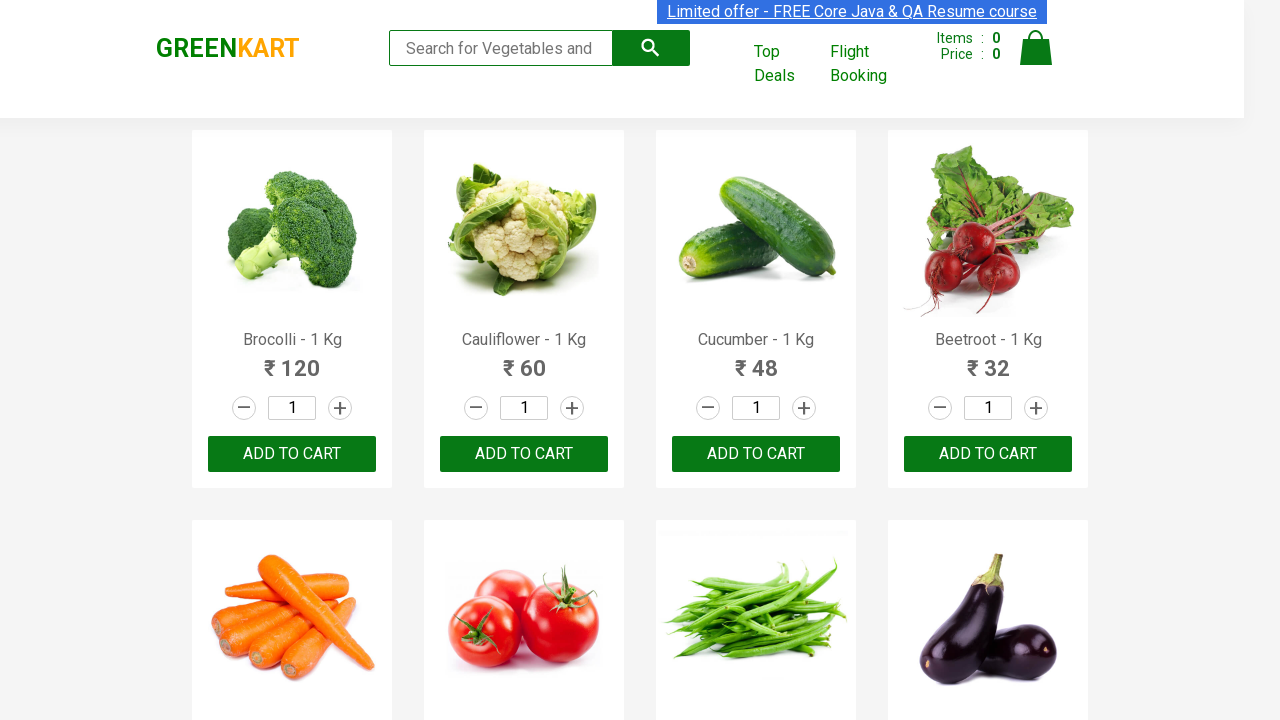